Tests filling out a form by entering a random value into a name input field on the Ultimate QA forms practice page

Starting URL: https://ultimateqa.com/filling-out-forms/

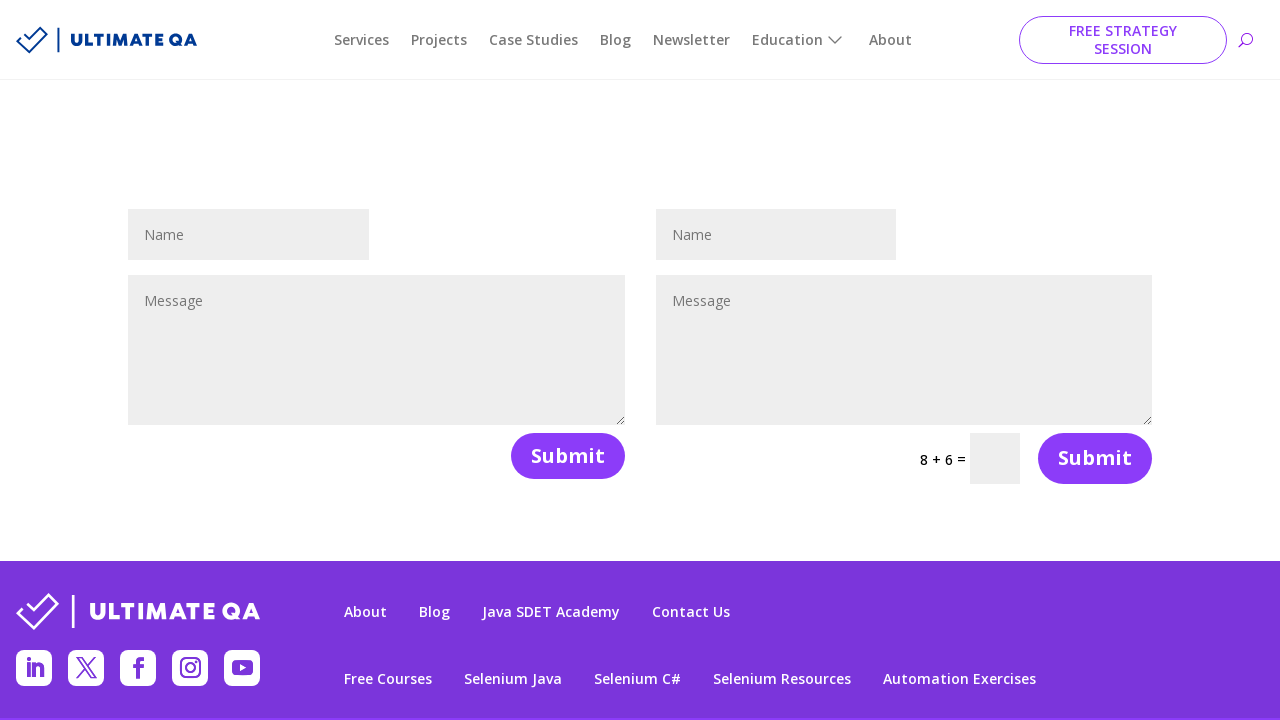

Generated random number between 0 and 99
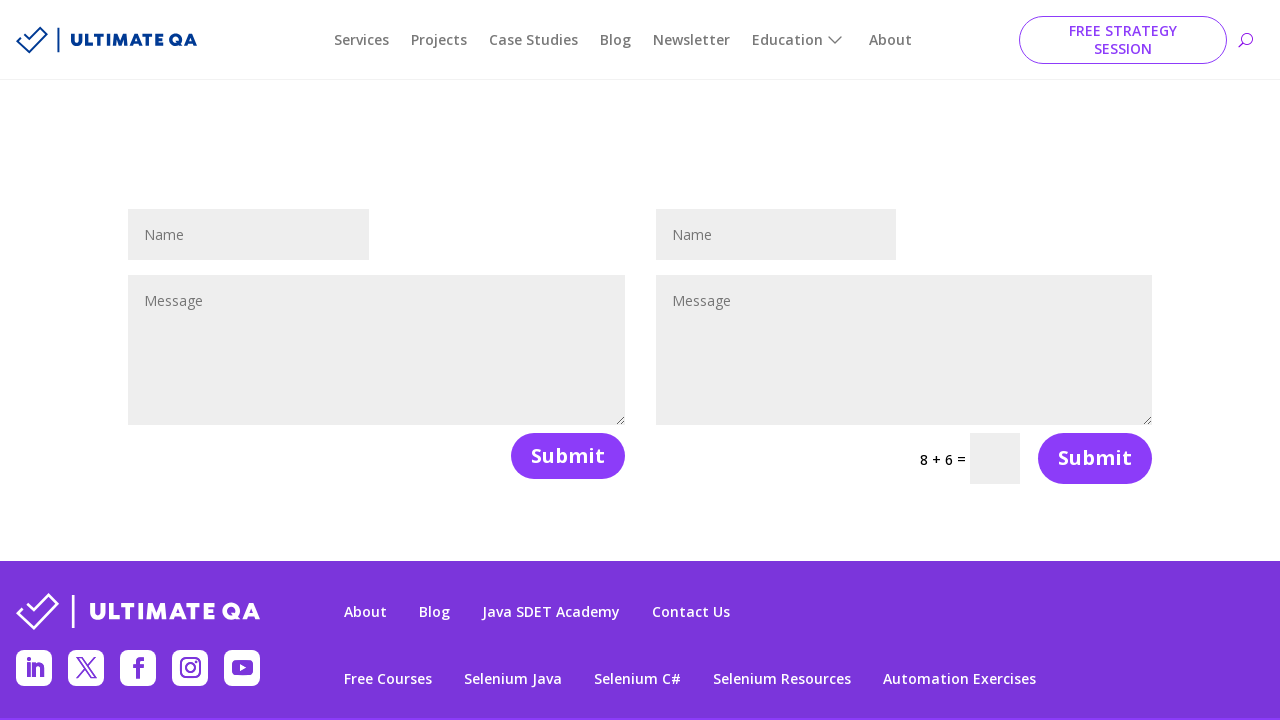

Filled name input field with 'medication16' on #et_pb_contact_name_0
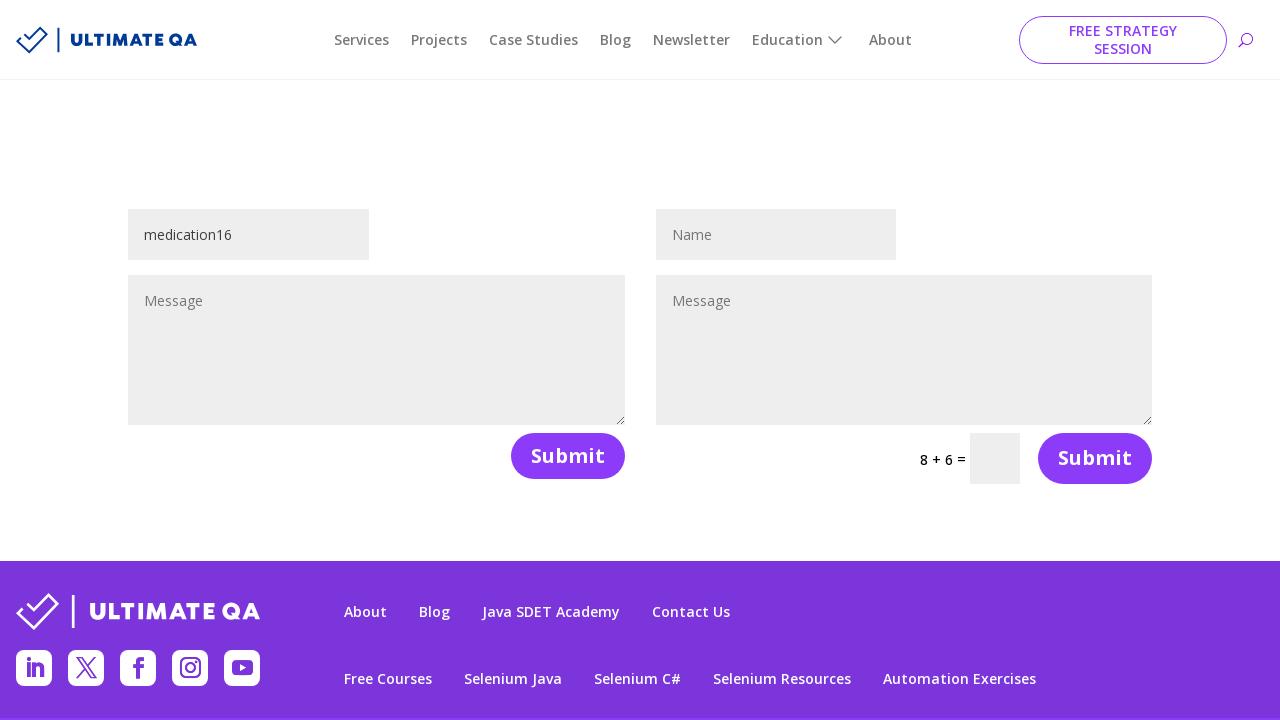

Waited 1 second for input to settle
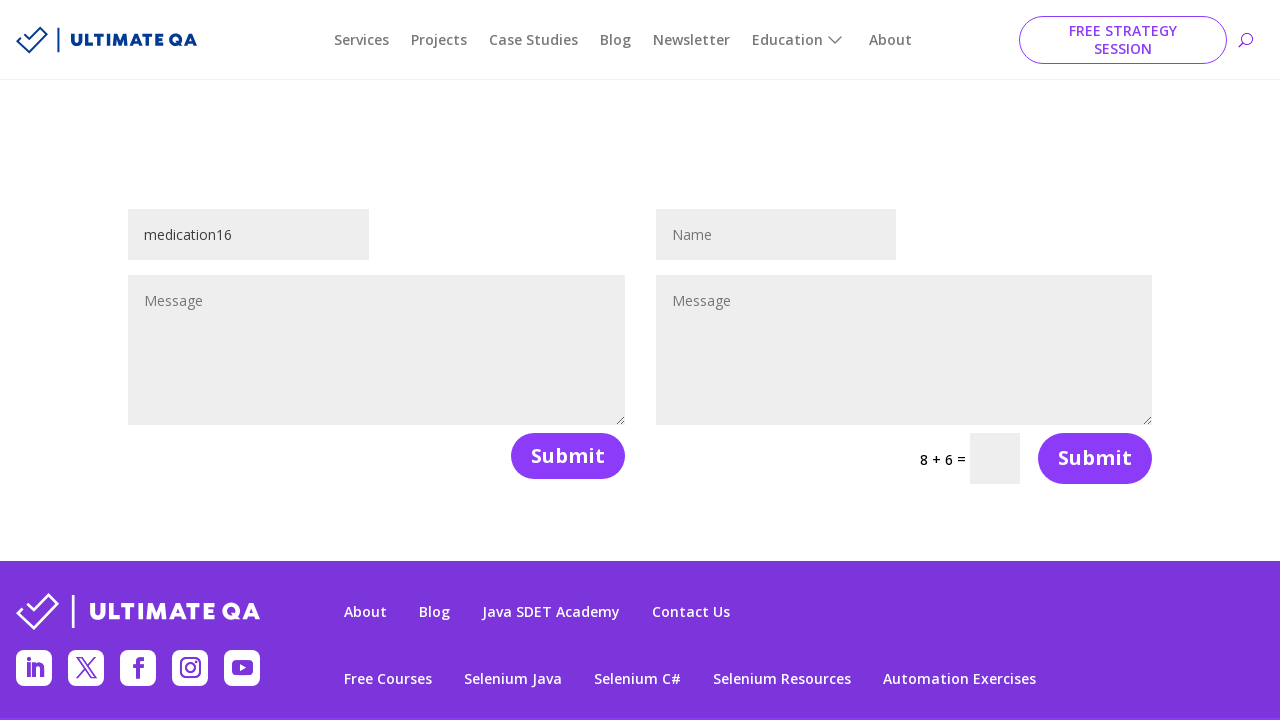

Retrieved input field value: medication16
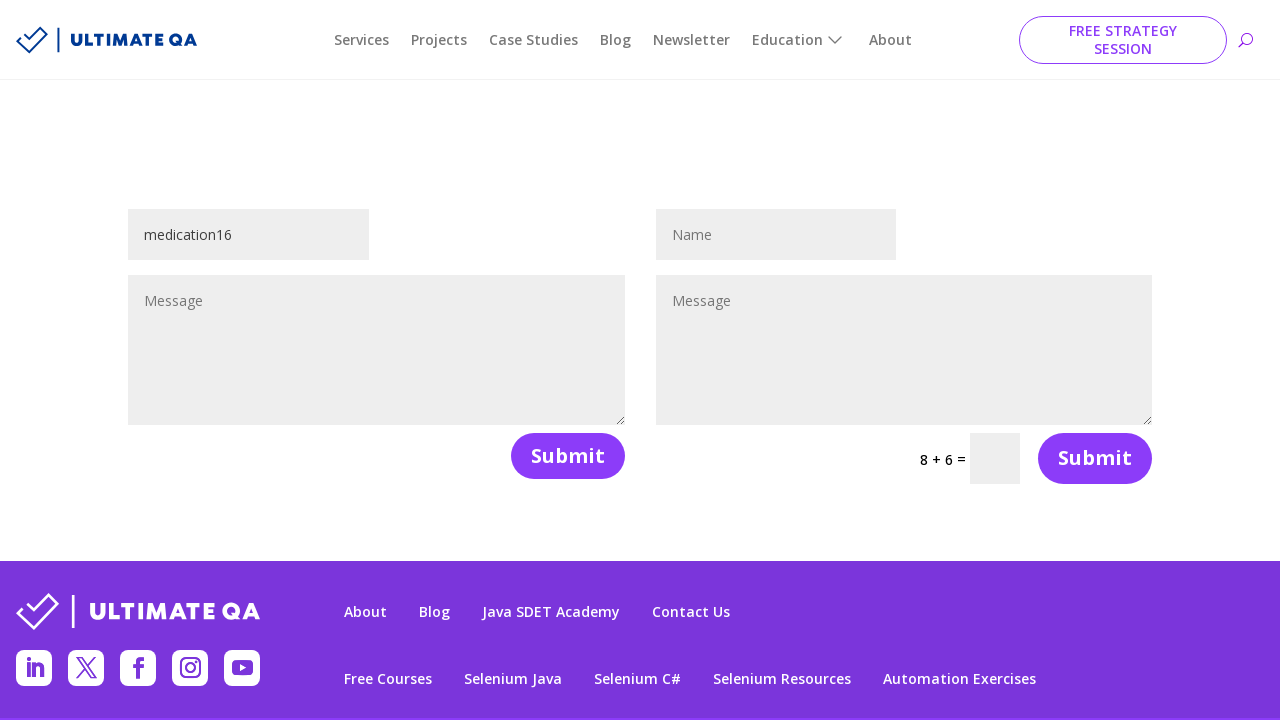

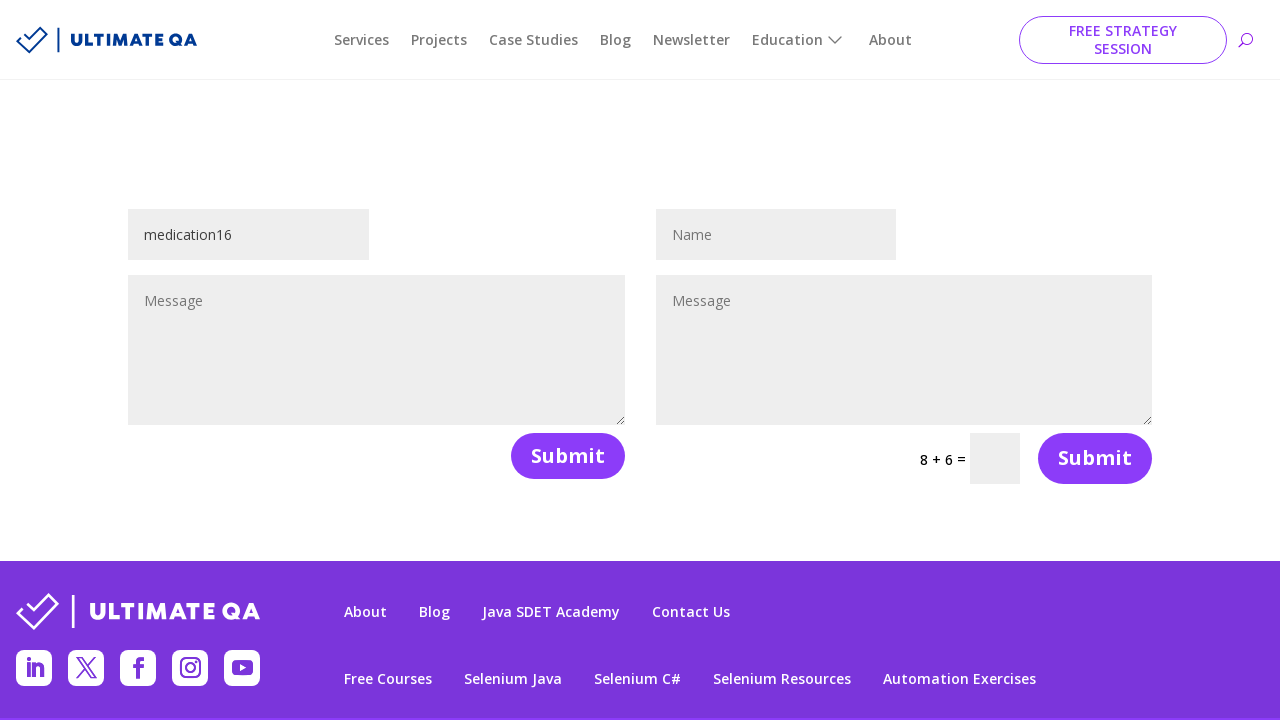